Tests that the x value displayed on the page is less than 1000

Starting URL: https://suninjuly.github.io/math.html

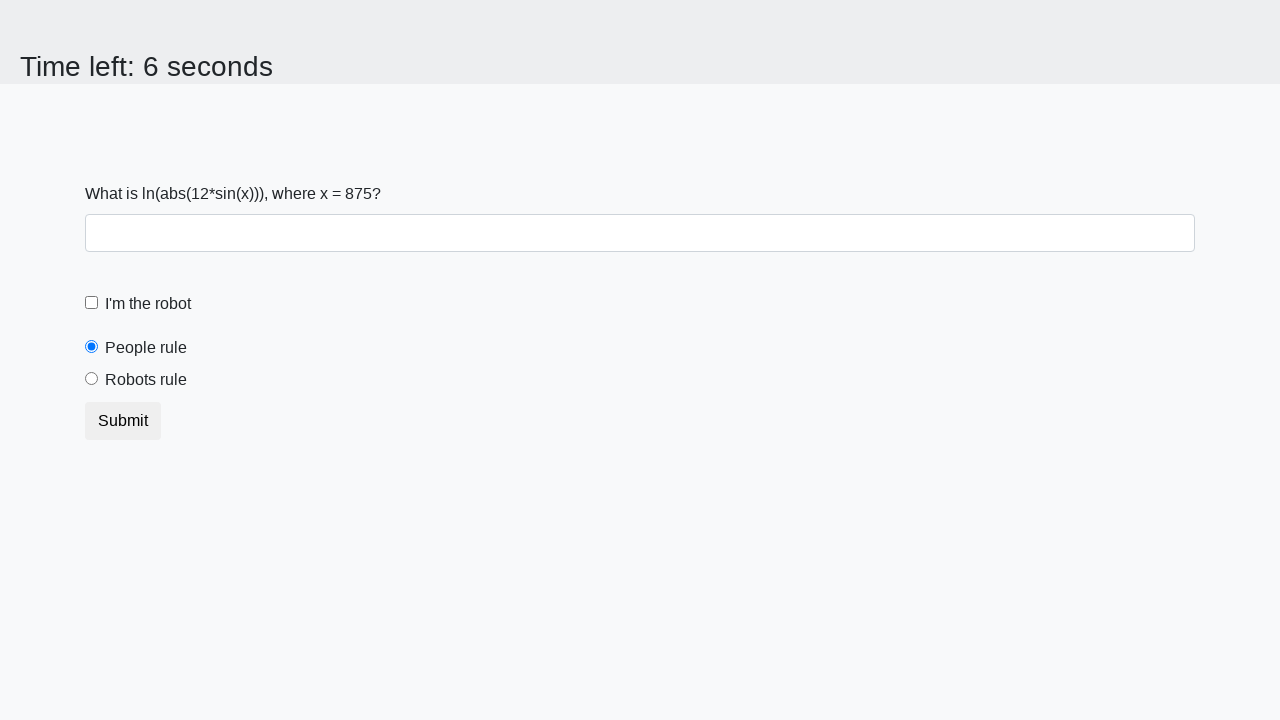

Located x value element with id 'input_value'
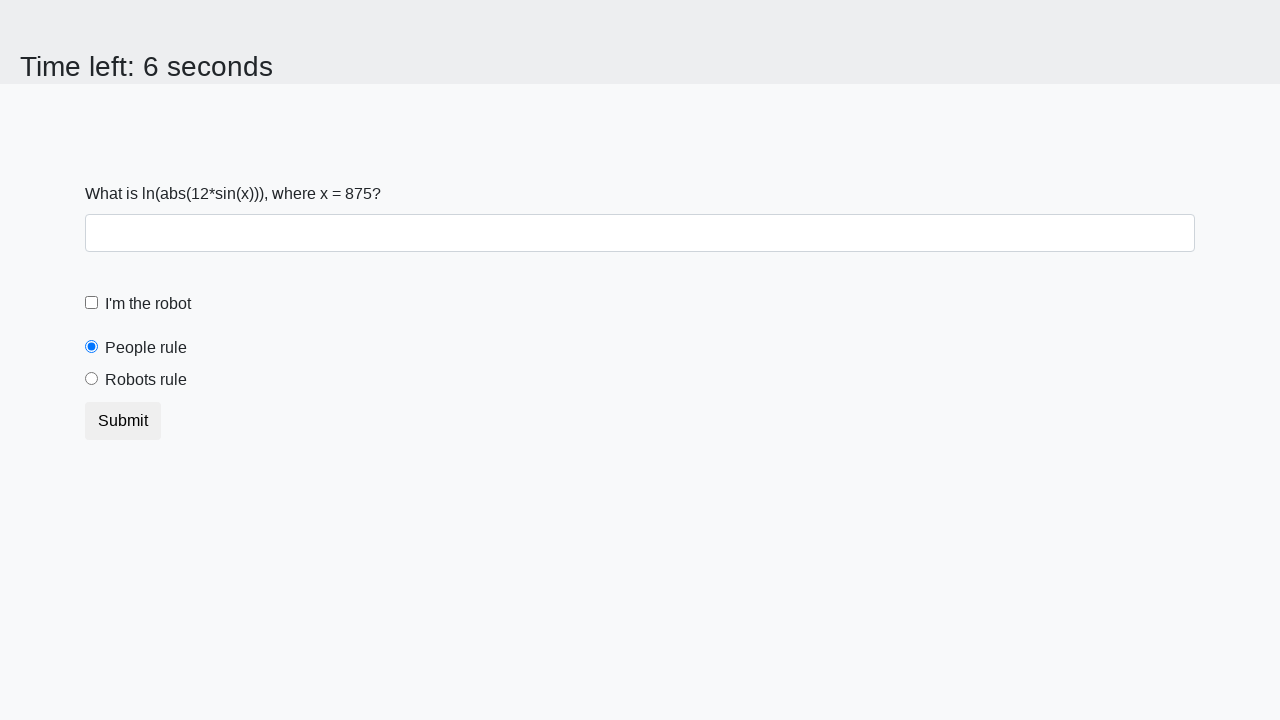

Extracted x value from element: 875
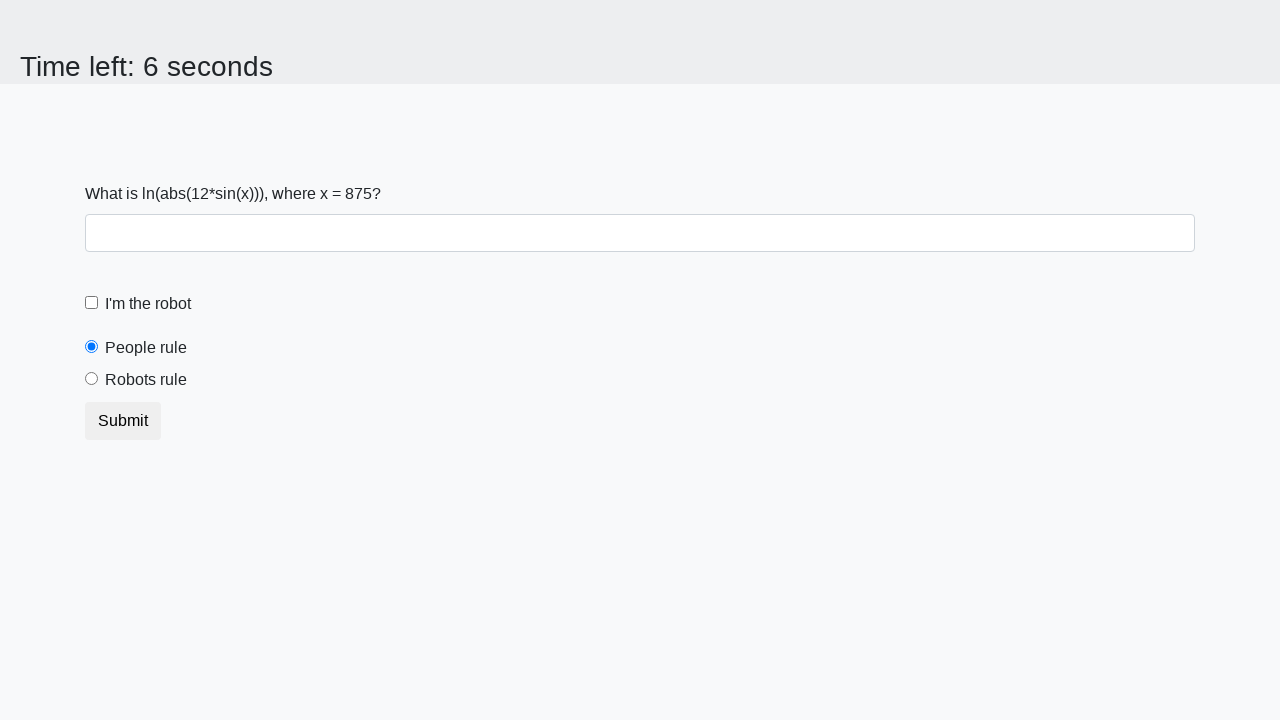

Verified x value 875 is less than 1000
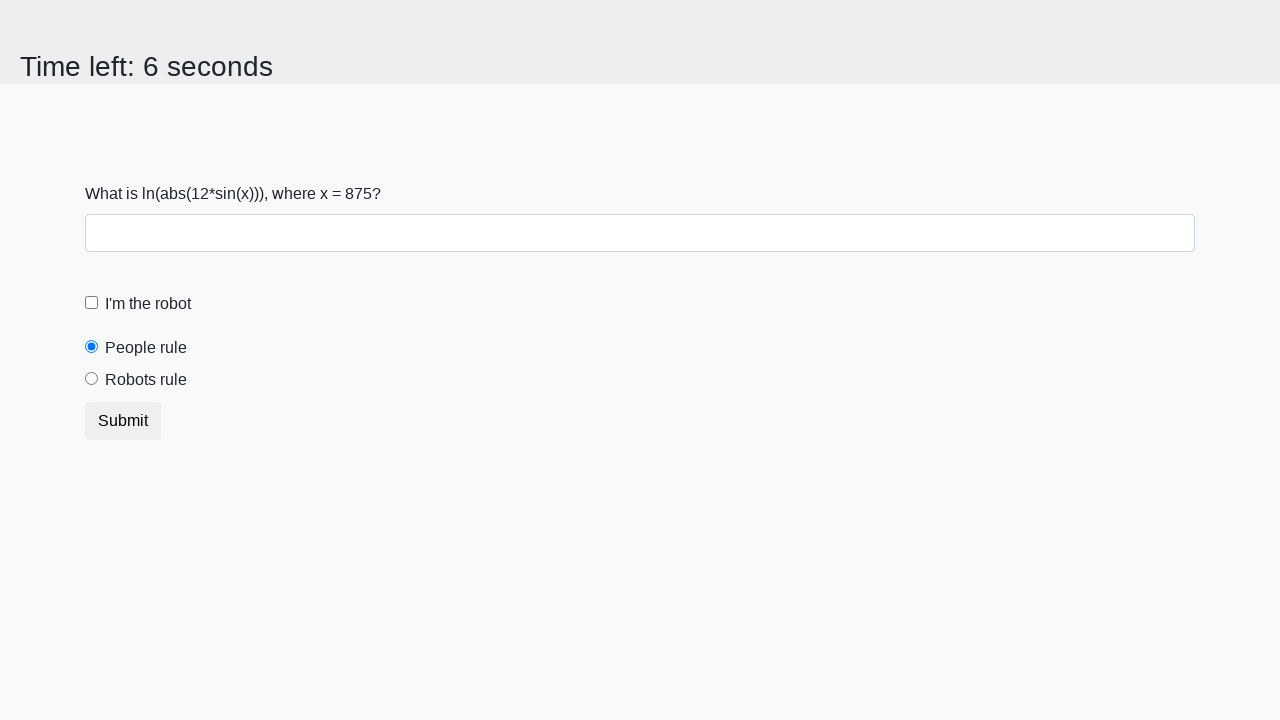

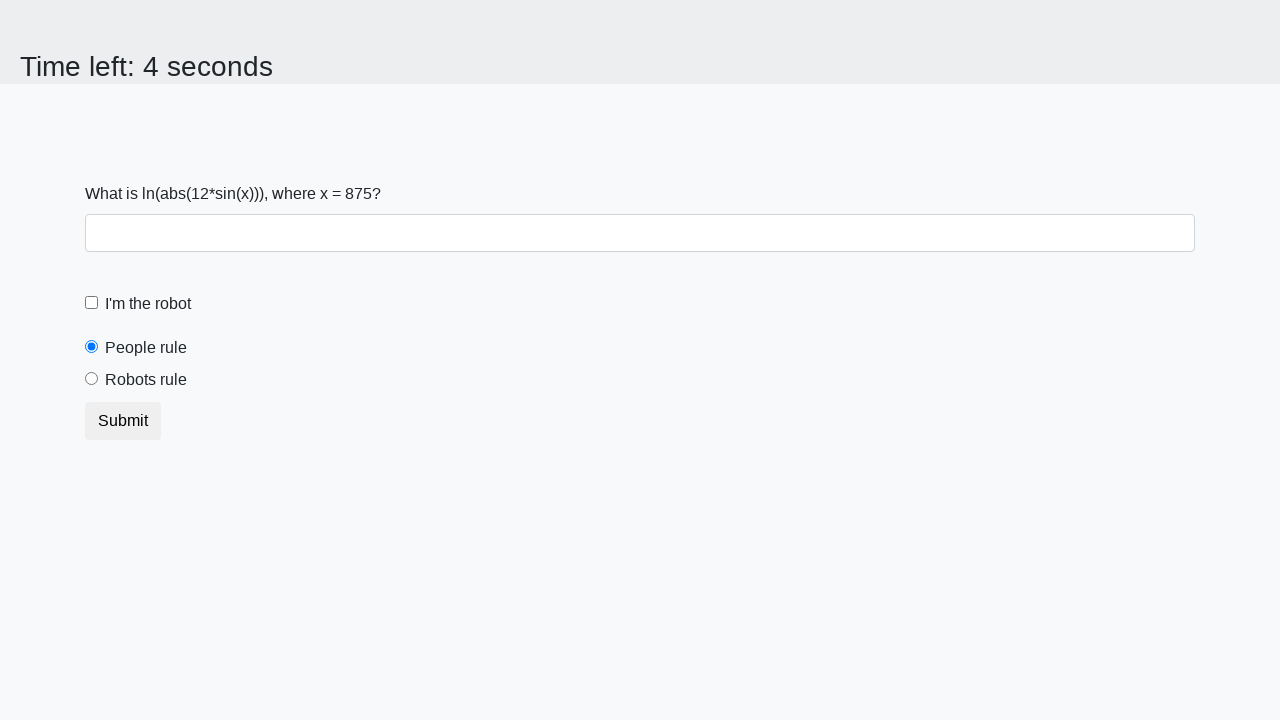